Tests a verification button functionality by clicking it and checking the verification message that appears

Starting URL: http://suninjuly.github.io/wait1.html

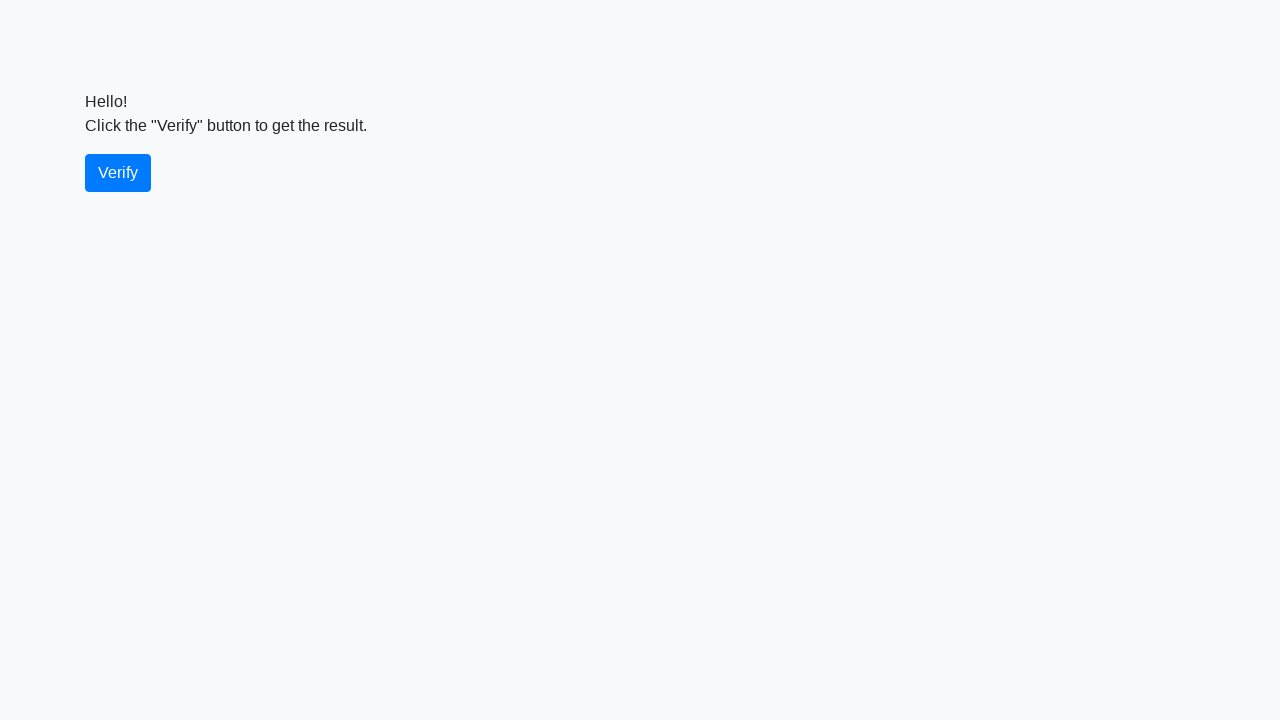

Clicked the verify button at (118, 173) on #verify
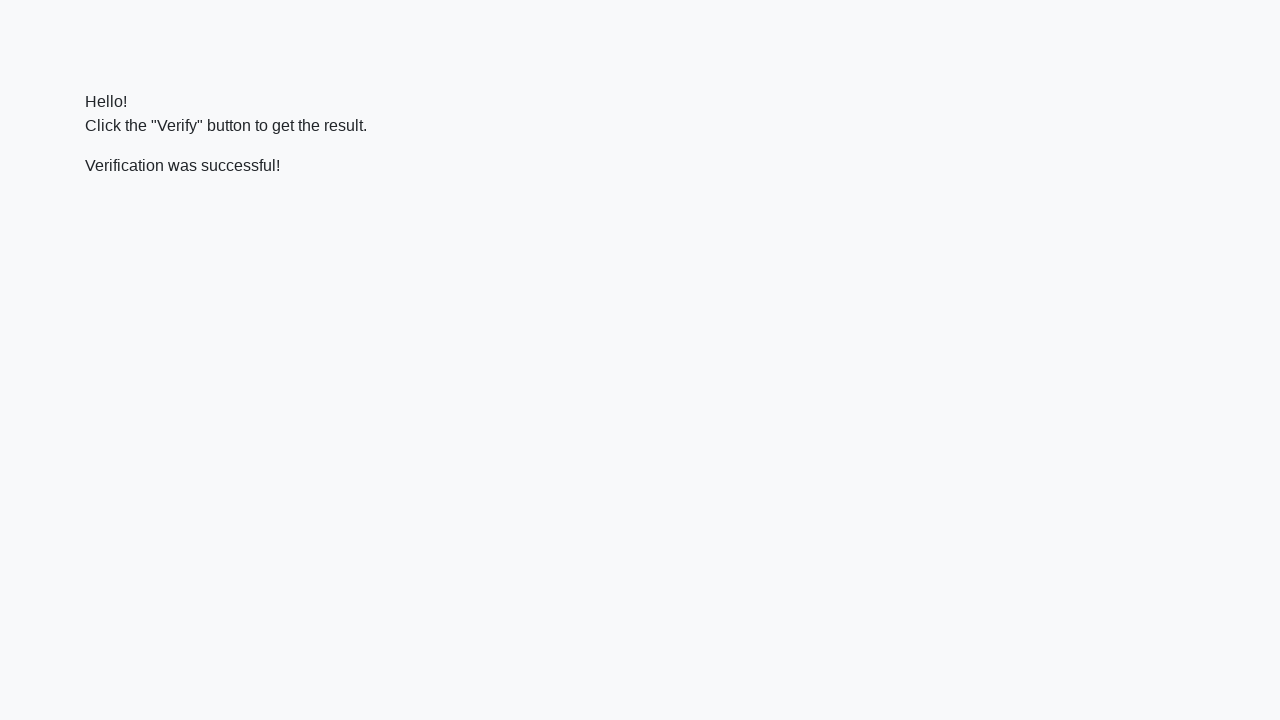

Verification message element appeared
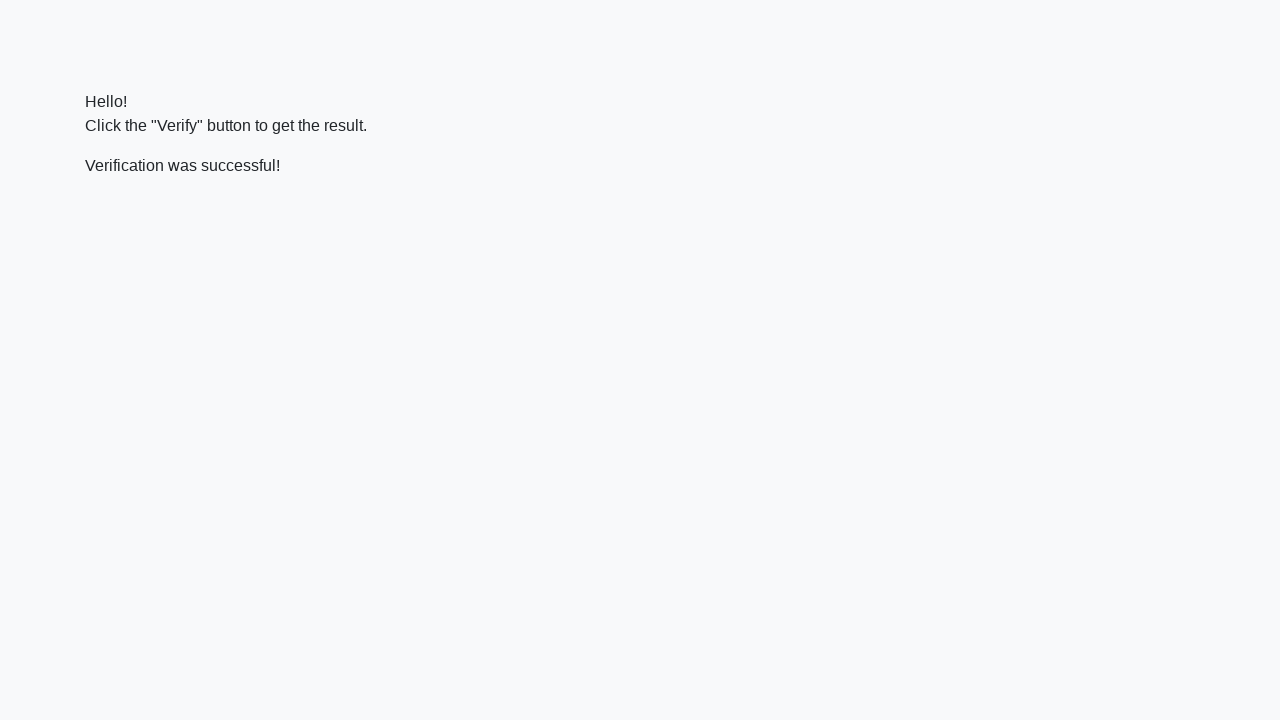

Located the verification message element
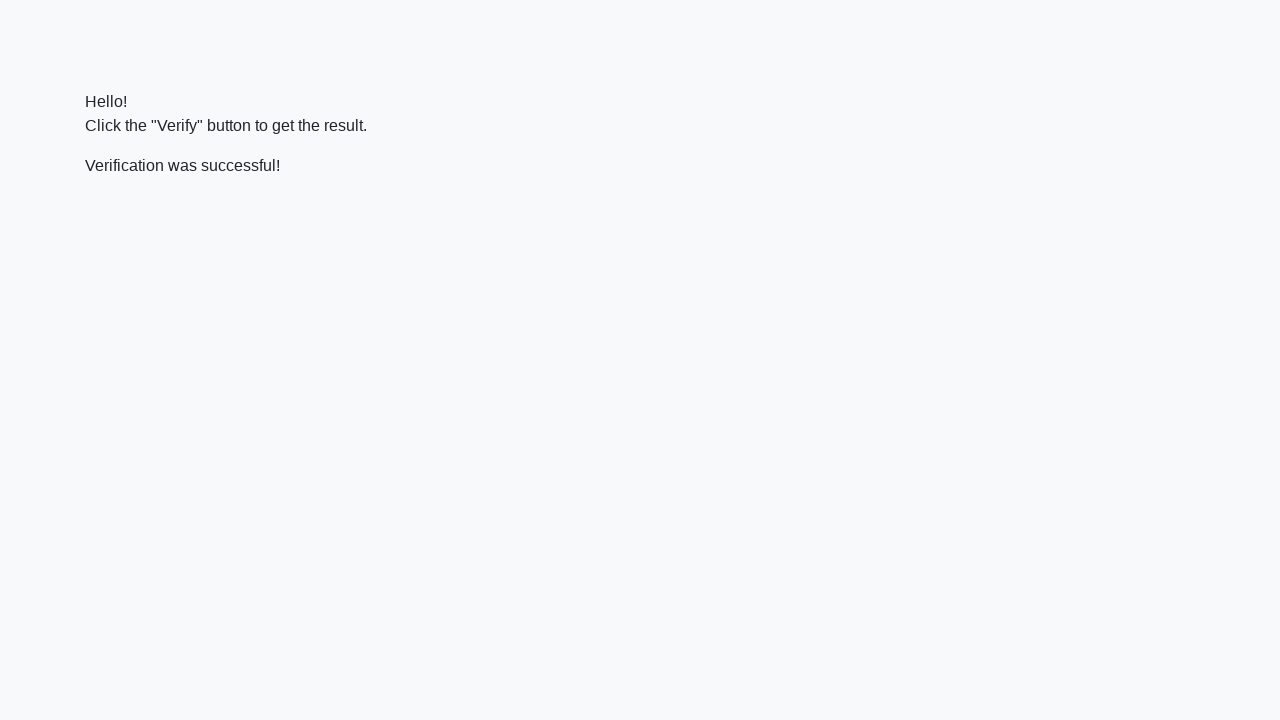

Verified that the message text is 'Verification was successful!'
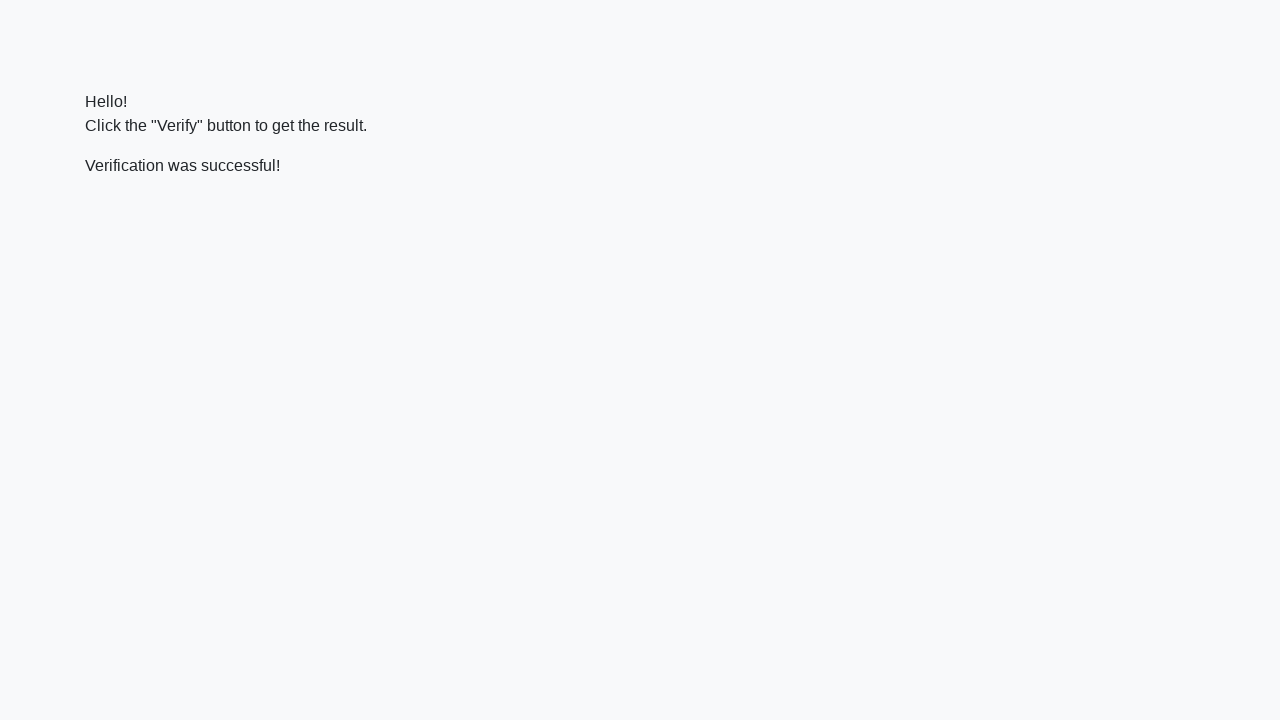

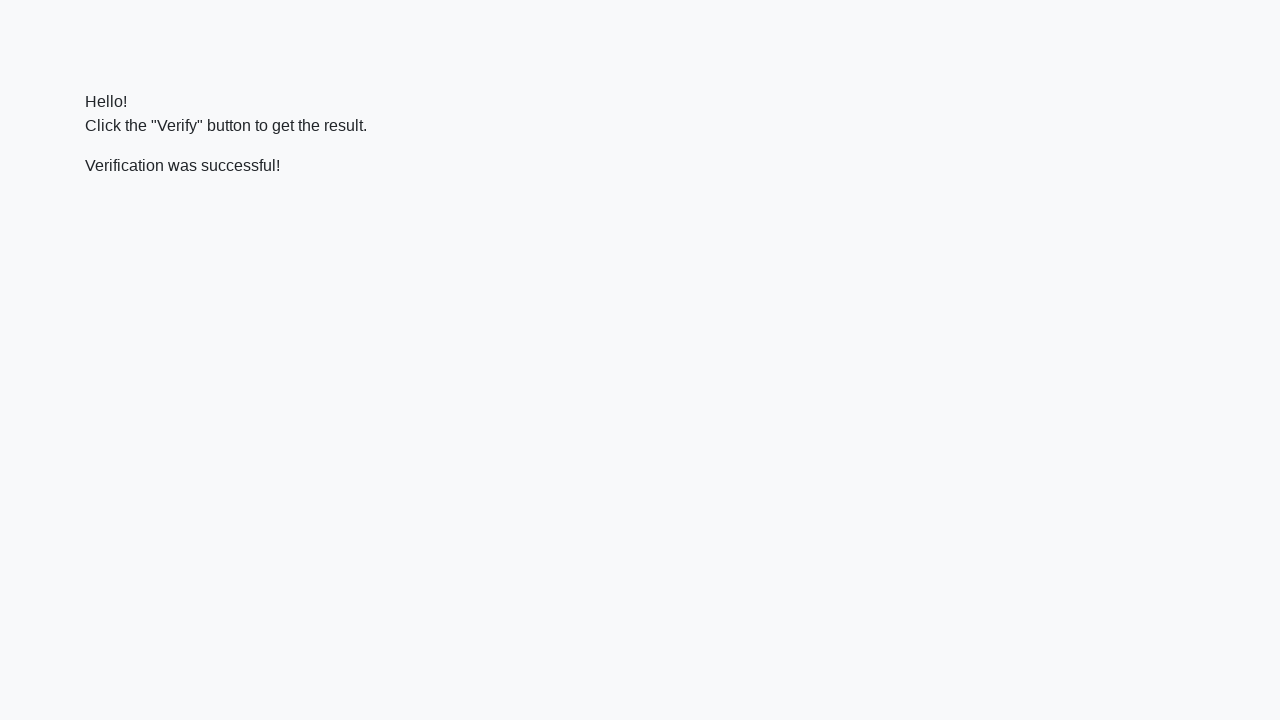